Tests dynamic control removal by clicking the Remove button and verifying the "It's gone!" message appears

Starting URL: https://the-internet.herokuapp.com/dynamic_controls

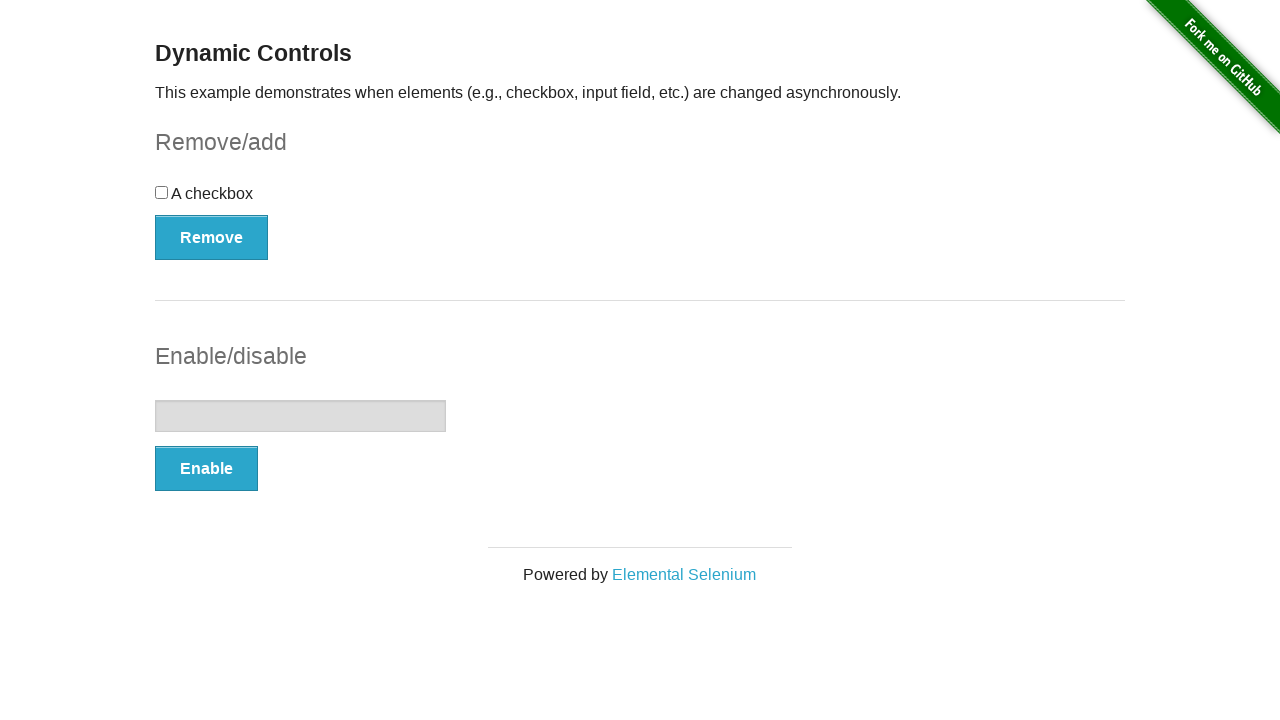

Clicked the Remove button at (212, 237) on xpath=//*[text()='Remove']
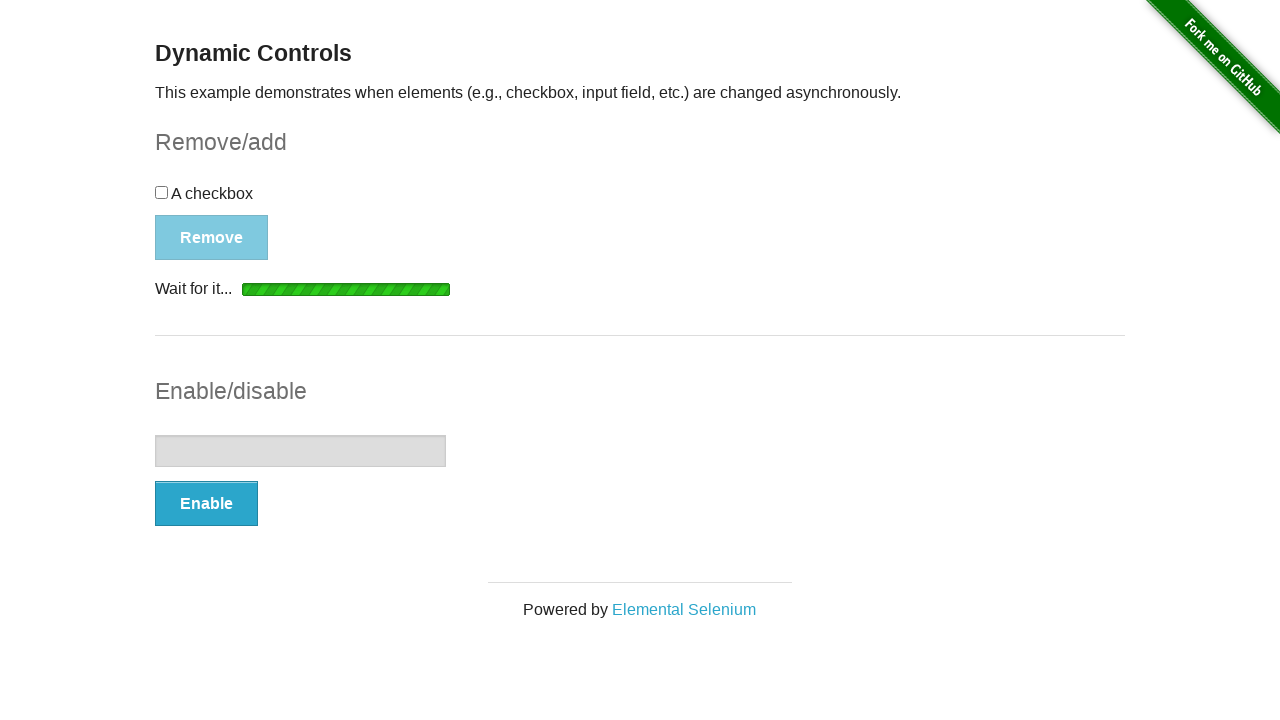

Waited for 'It's gone!' message to appear
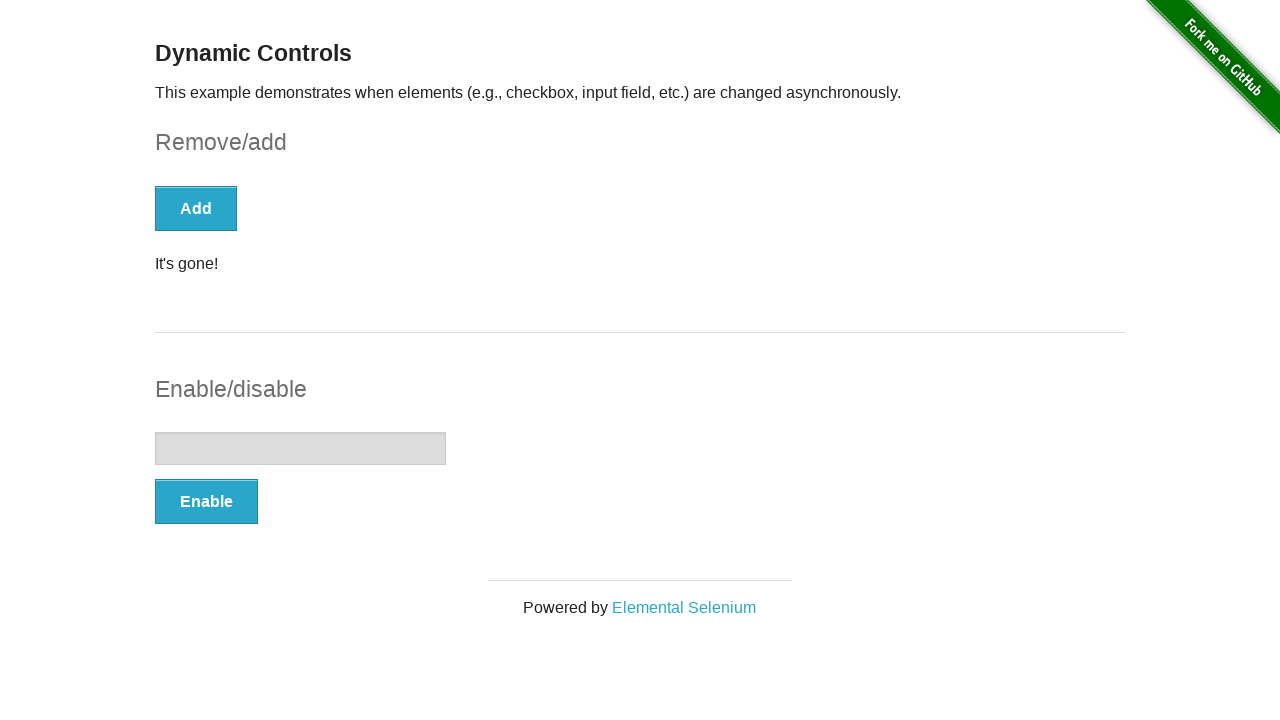

Located the 'It's gone!' element
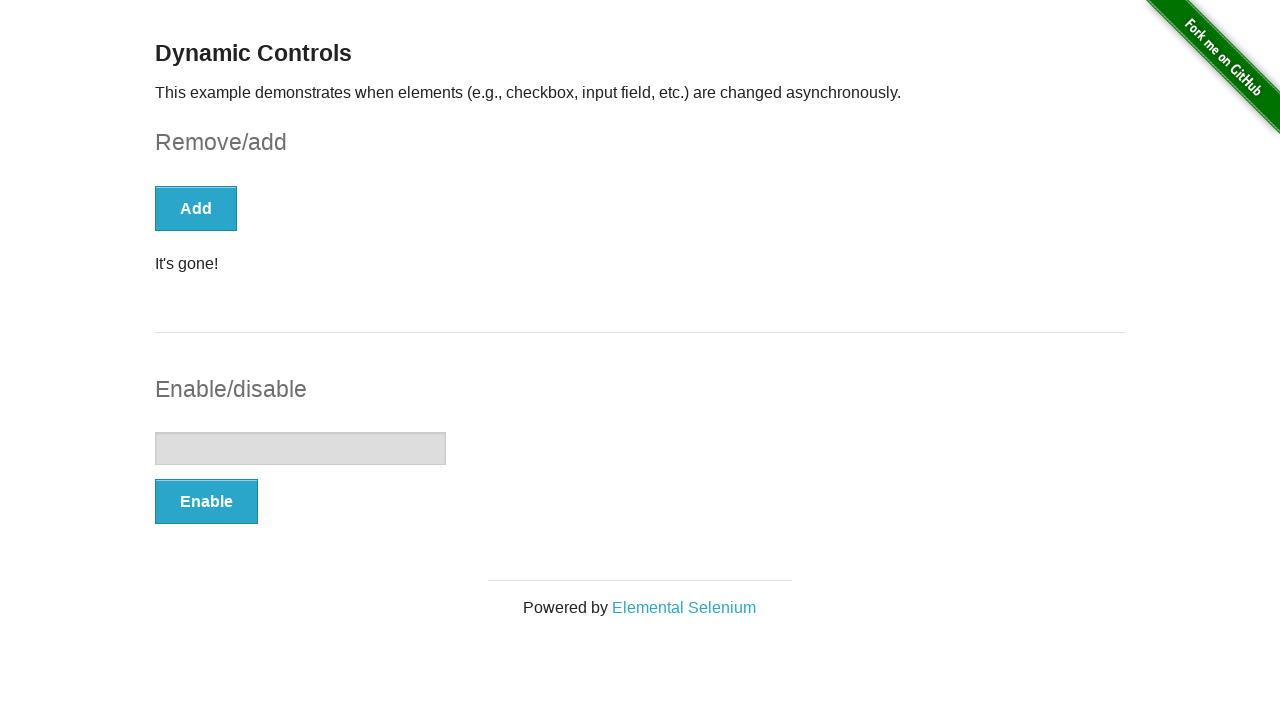

Verified the 'It's gone!' element is visible
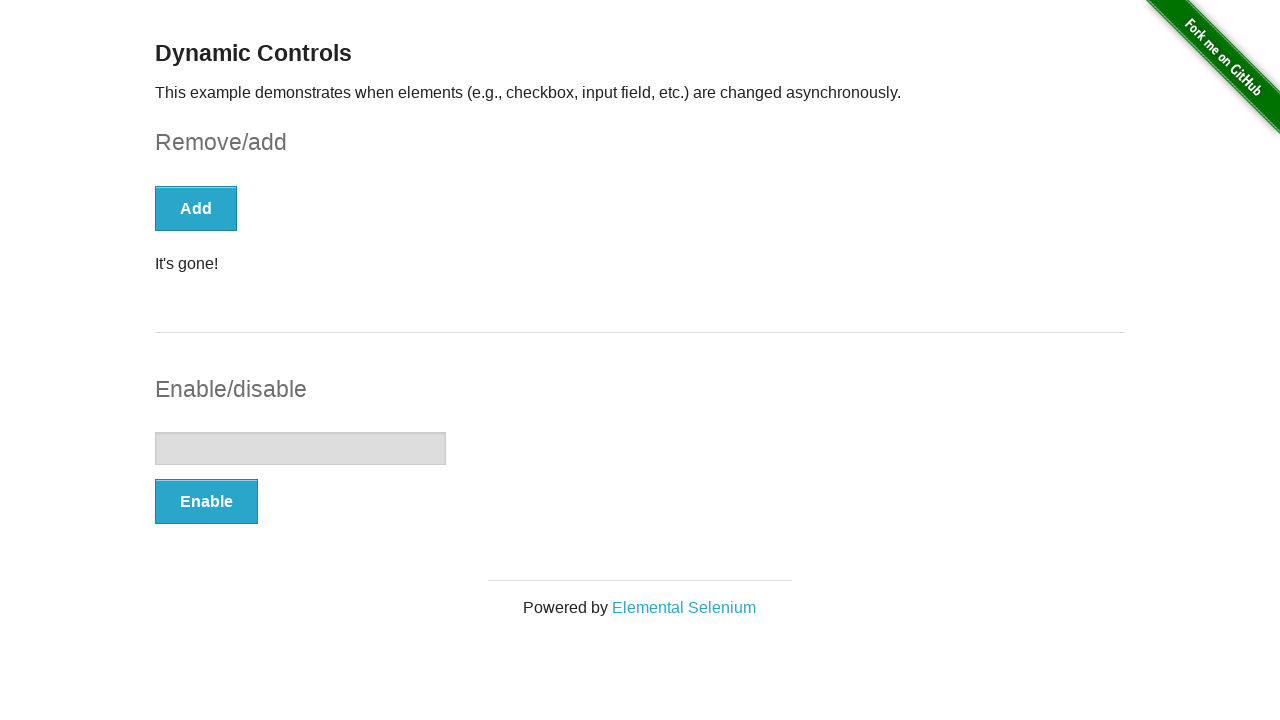

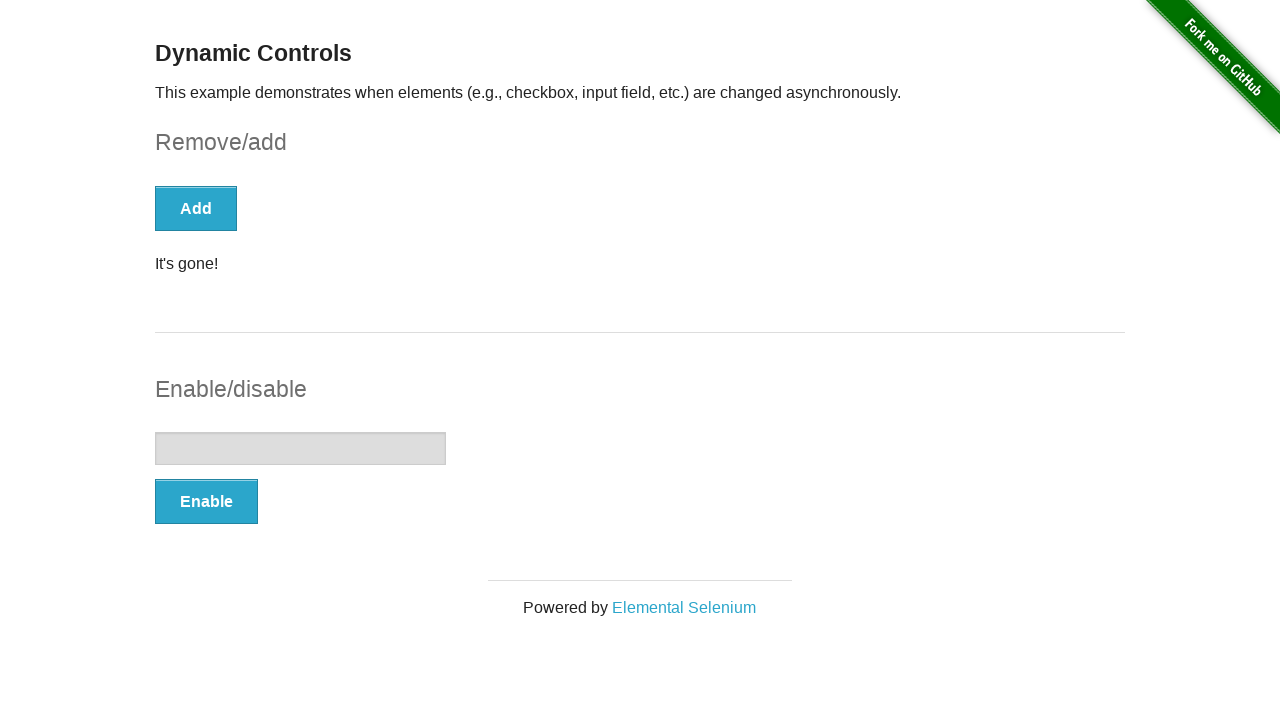